Tests bootstrap dropdown menu by clicking a menu button and selecting a JavaScript menu item from the dropdown options.

Starting URL: http://seleniumpractise.blogspot.com/2016/08/bootstrap-dropdown-example-for-selenium.html

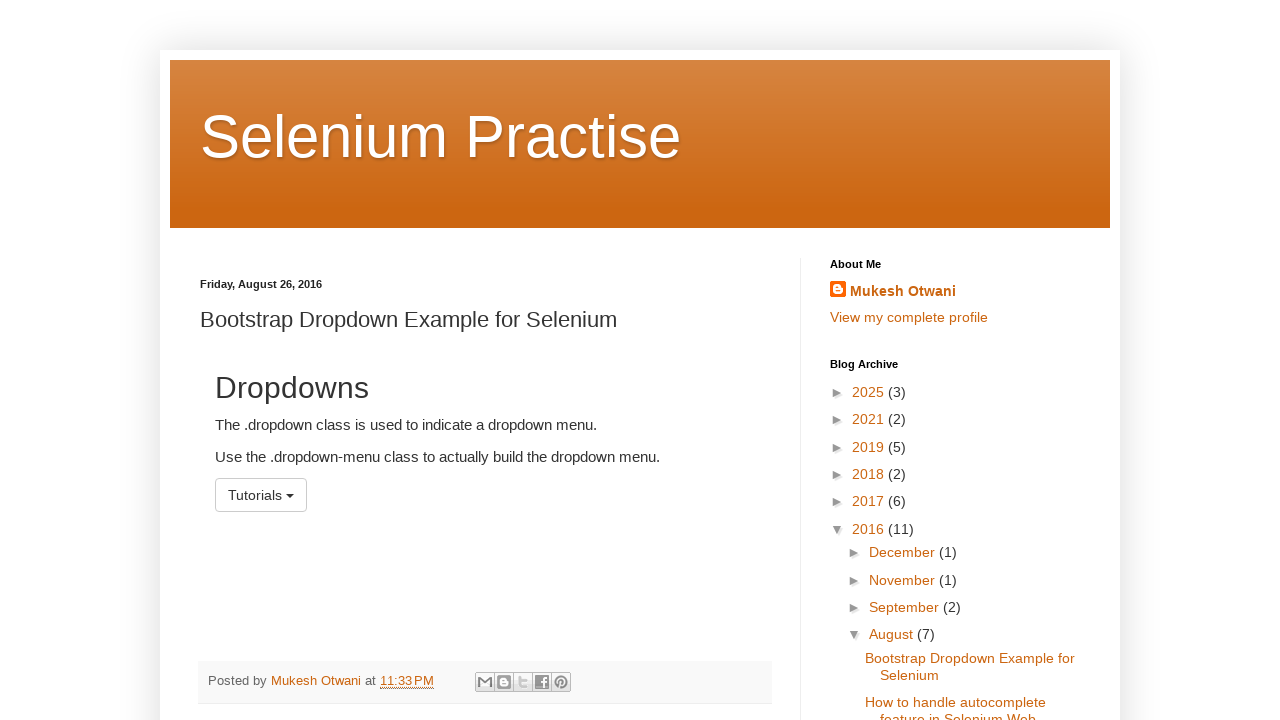

Navigated to bootstrap dropdown example page
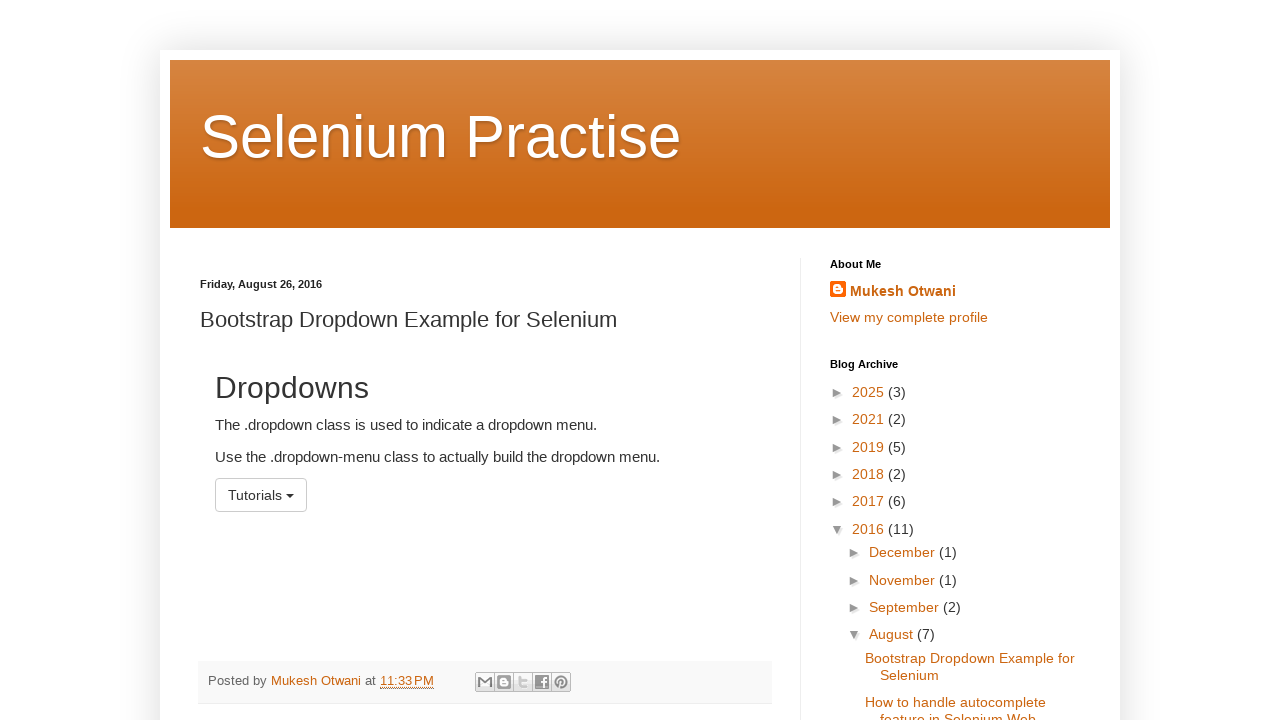

Clicked dropdown menu button at (261, 495) on #menu1
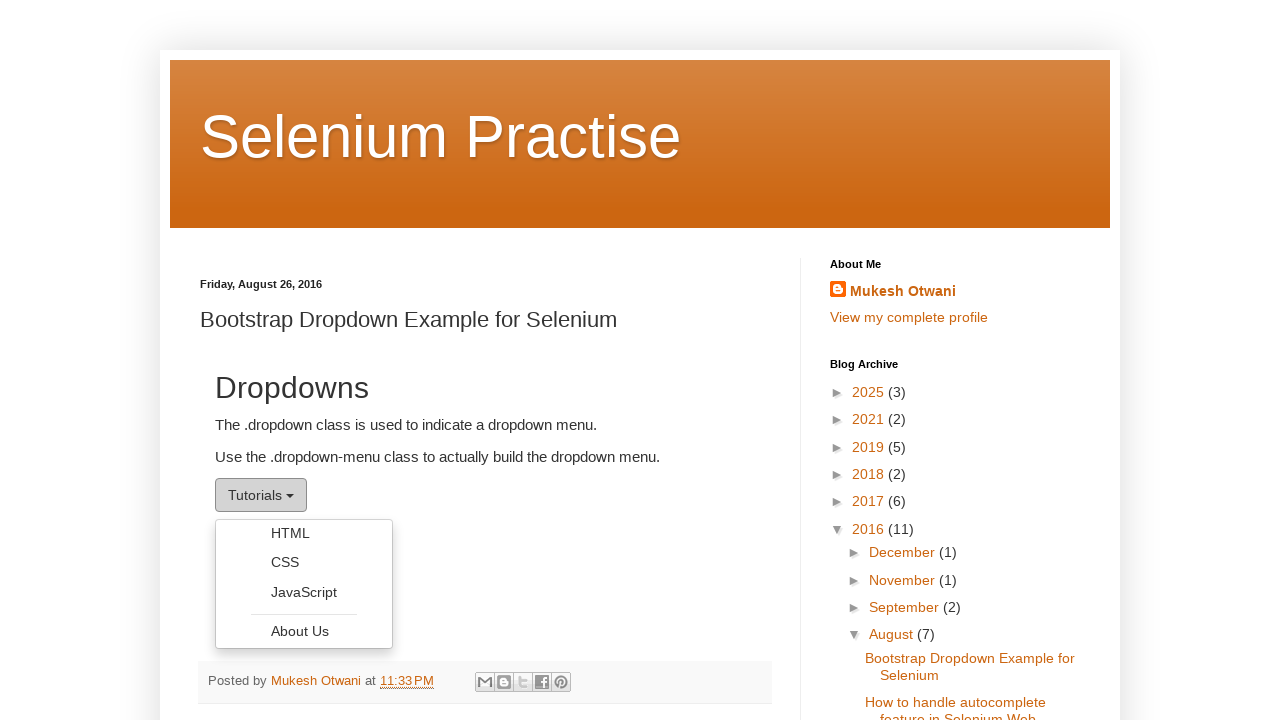

Menu items appeared
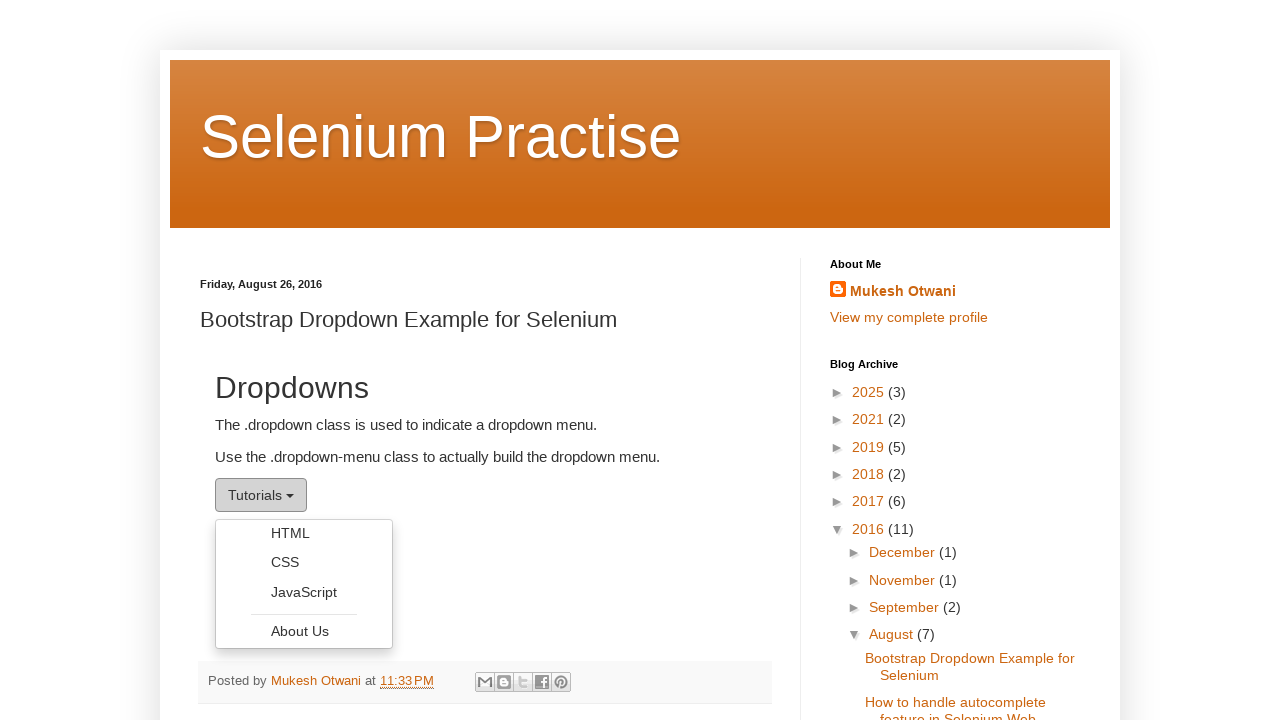

Selected JavaScript option from dropdown menu at (304, 592) on a[role='menuitem'] >> nth=2
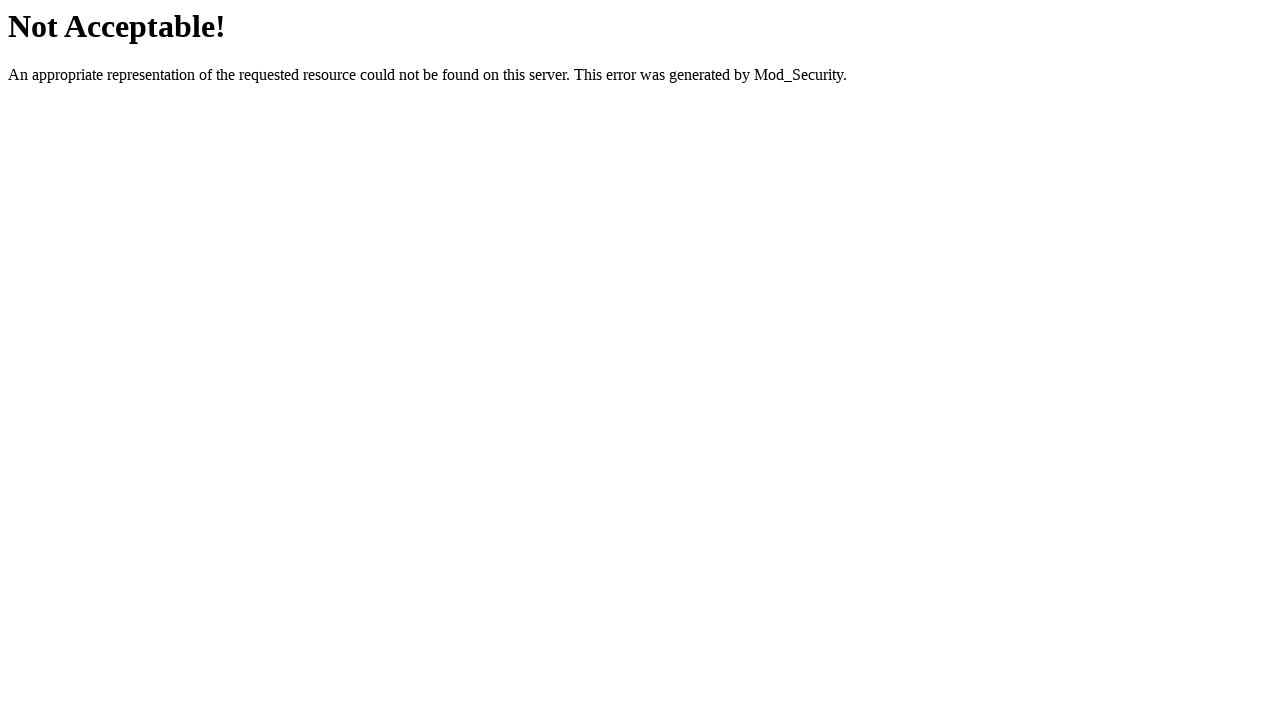

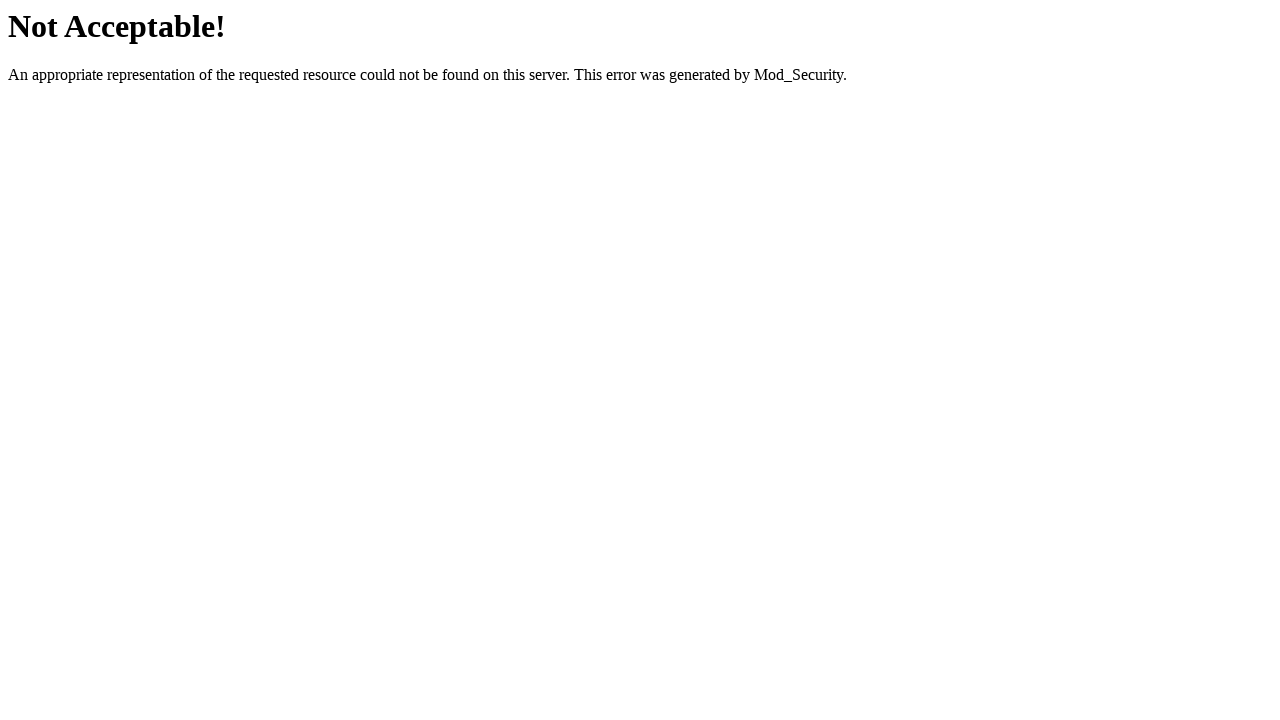